Tests a form page by filling in mandatory fields (first name, last name, email, password, confirm password) and optional fields (gender, date of birth, phone number, address, LinkedIn URL, GitHub URL), then submitting the form.

Starting URL: https://playwright-lab.web.app/

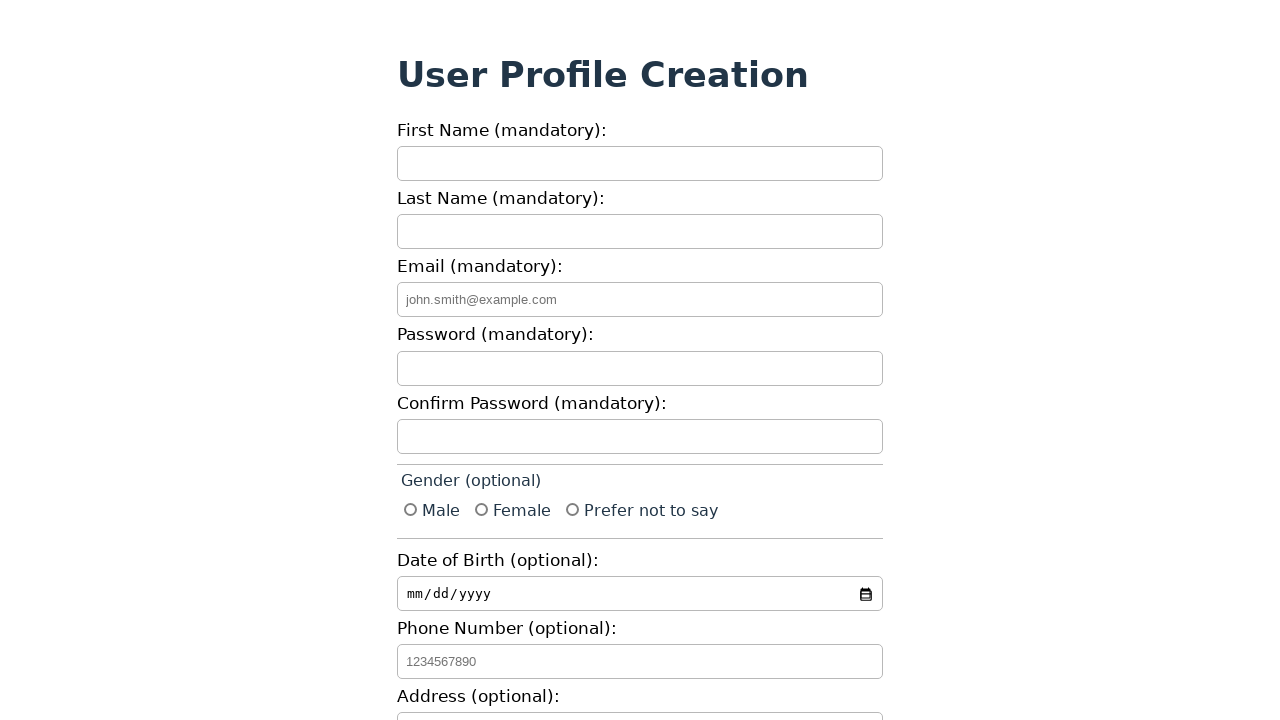

Filled First Name field with 'Marcus' on internal:label="First Name (mandatory):"i
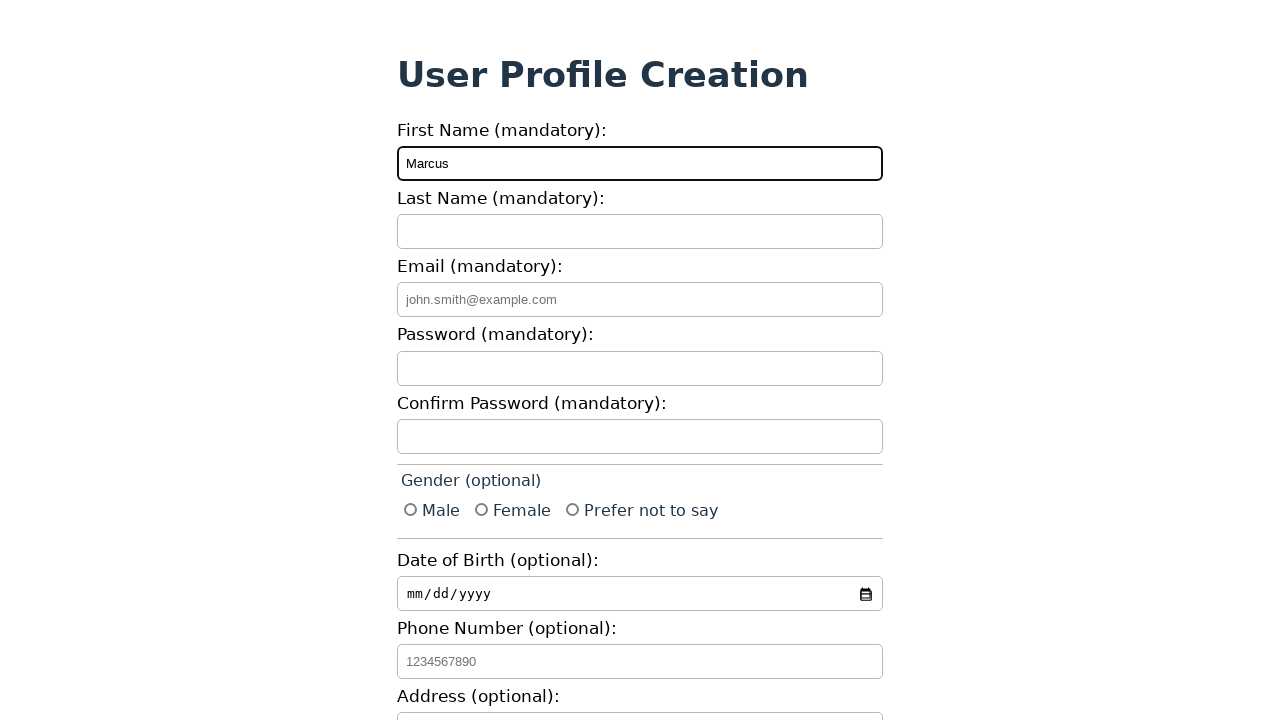

Filled Last Name field with 'Johnson' on internal:label="Last Name (mandatory):"i
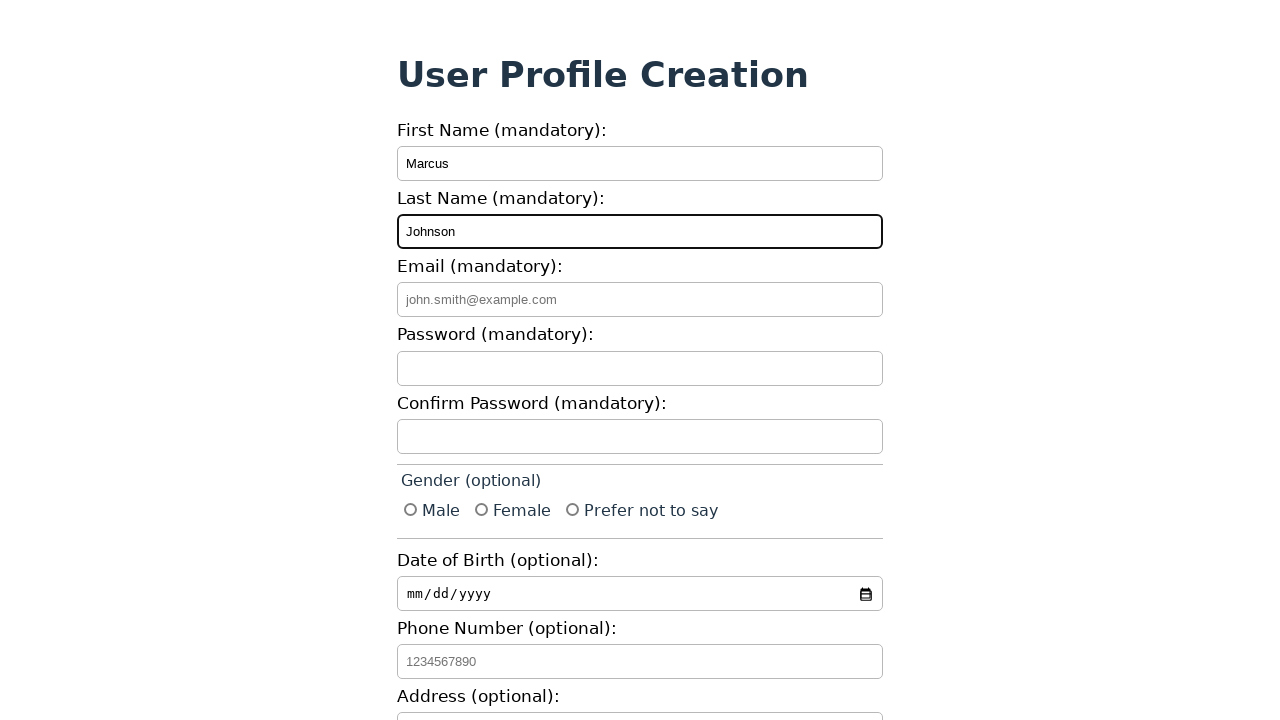

Filled Email field with 'marcus.johnson@example.com' on internal:attr=[placeholder="john.smith@example.com"i]
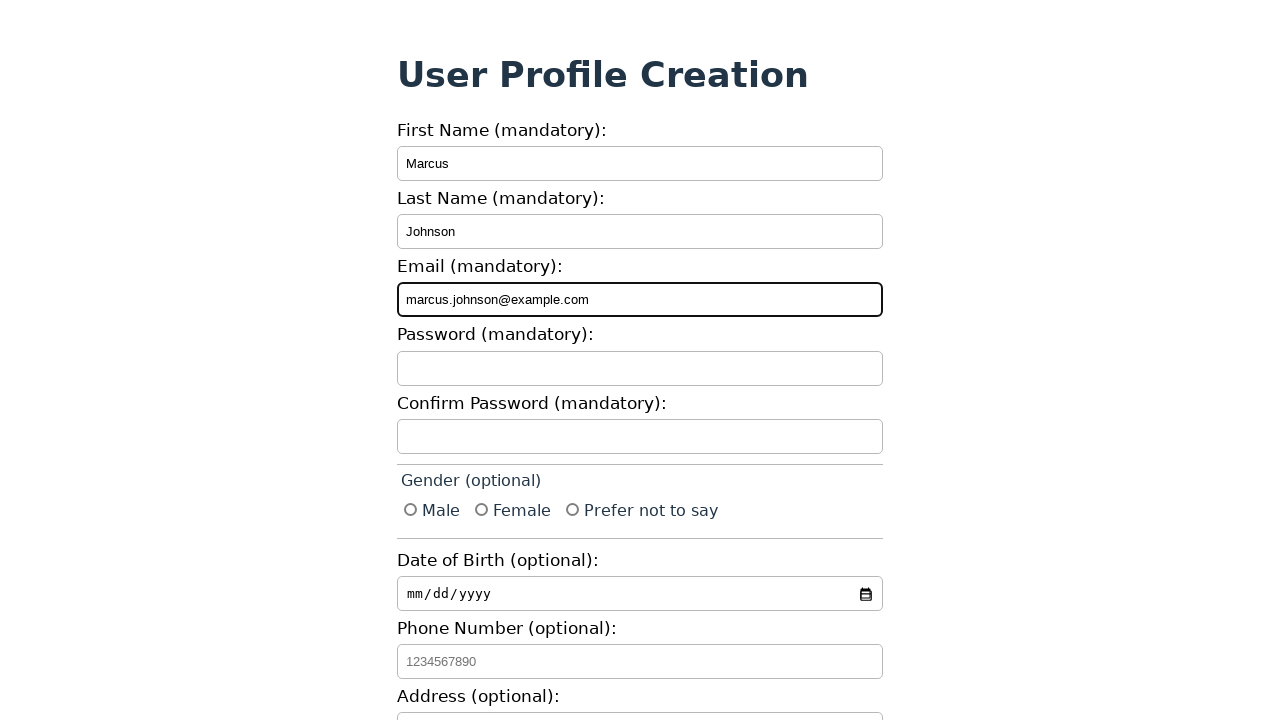

Filled Password field with 'SecurePass123!' on internal:label="Password (mandatory):"s
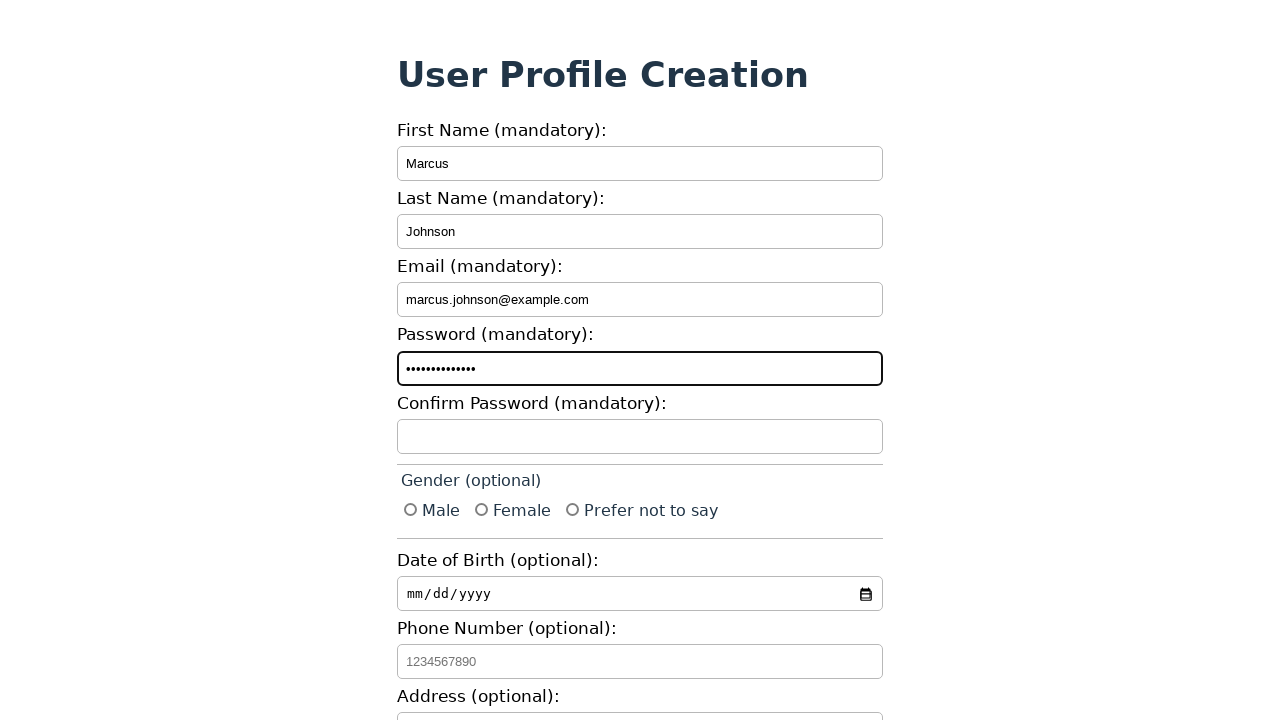

Filled Confirm Password field with 'SecurePass123!' on internal:label="Confirm Password (mandatory):"i
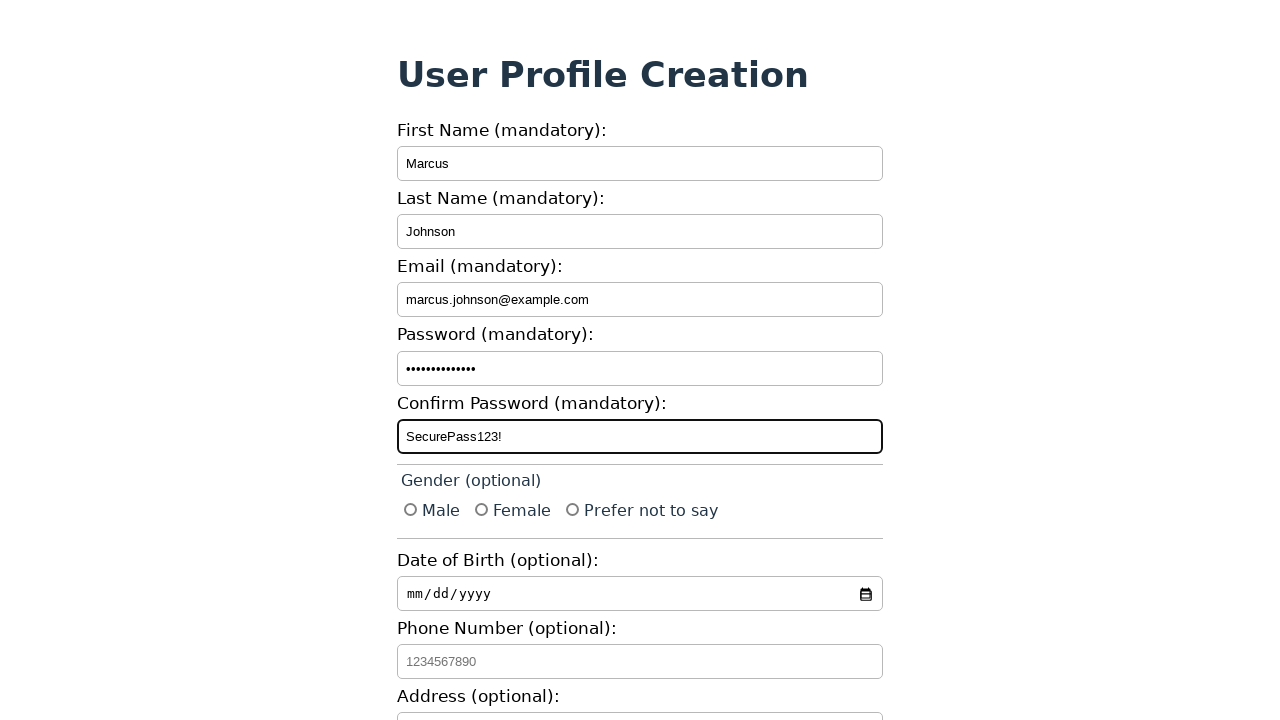

Selected 'Male' gender option at (410, 509) on internal:label="Male"s
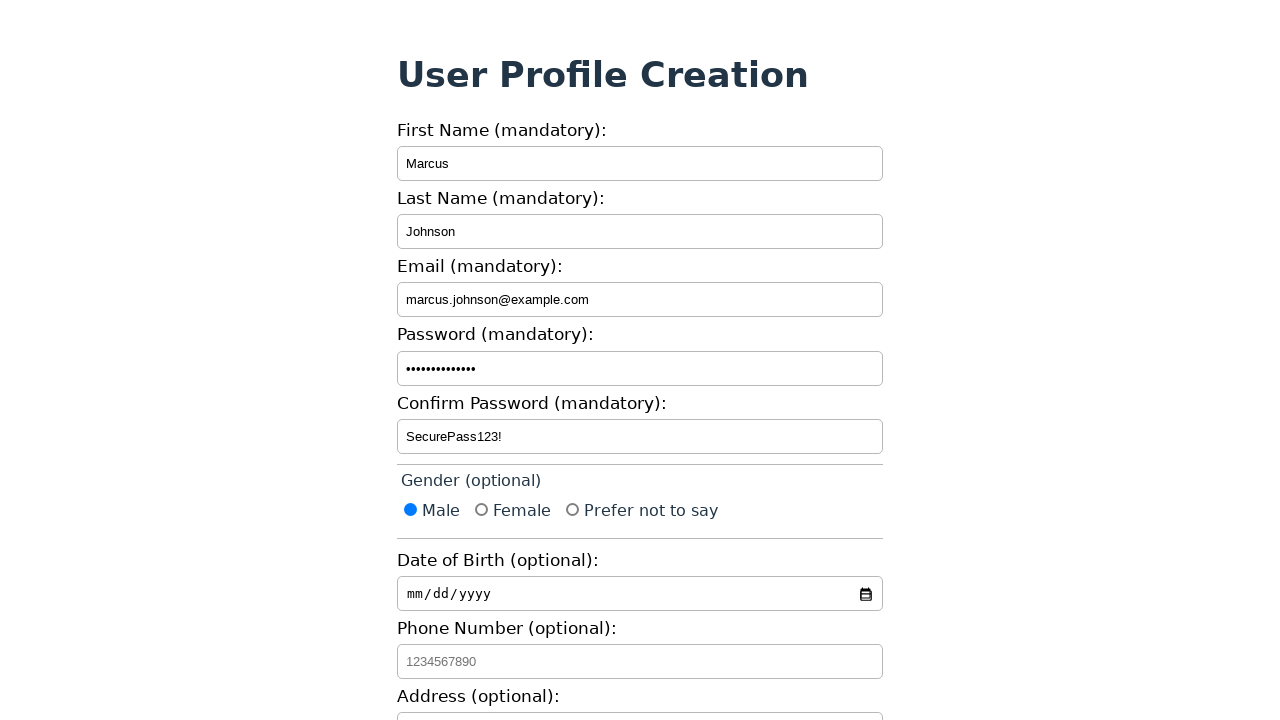

Filled Date of Birth field with '1995-03-22' on internal:label="Date of Birth (optional):"i
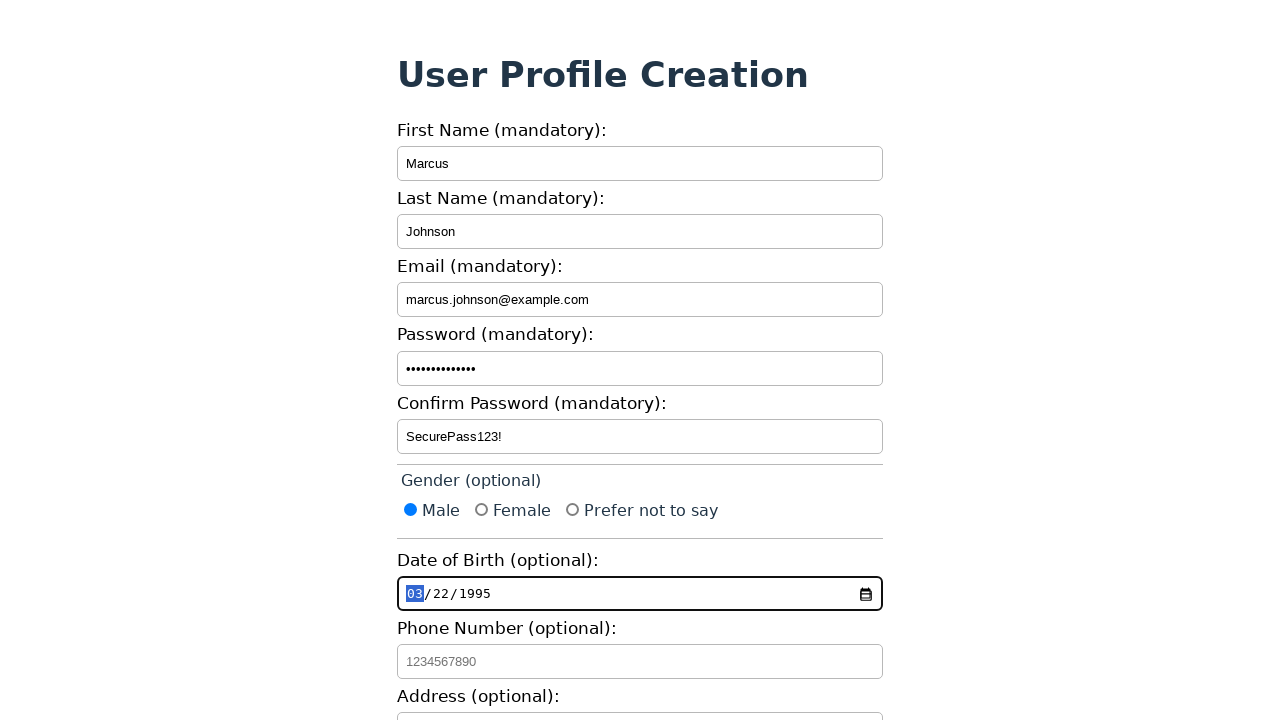

Filled Phone Number field with '5551234567' on internal:attr=[placeholder="1234567890"i]
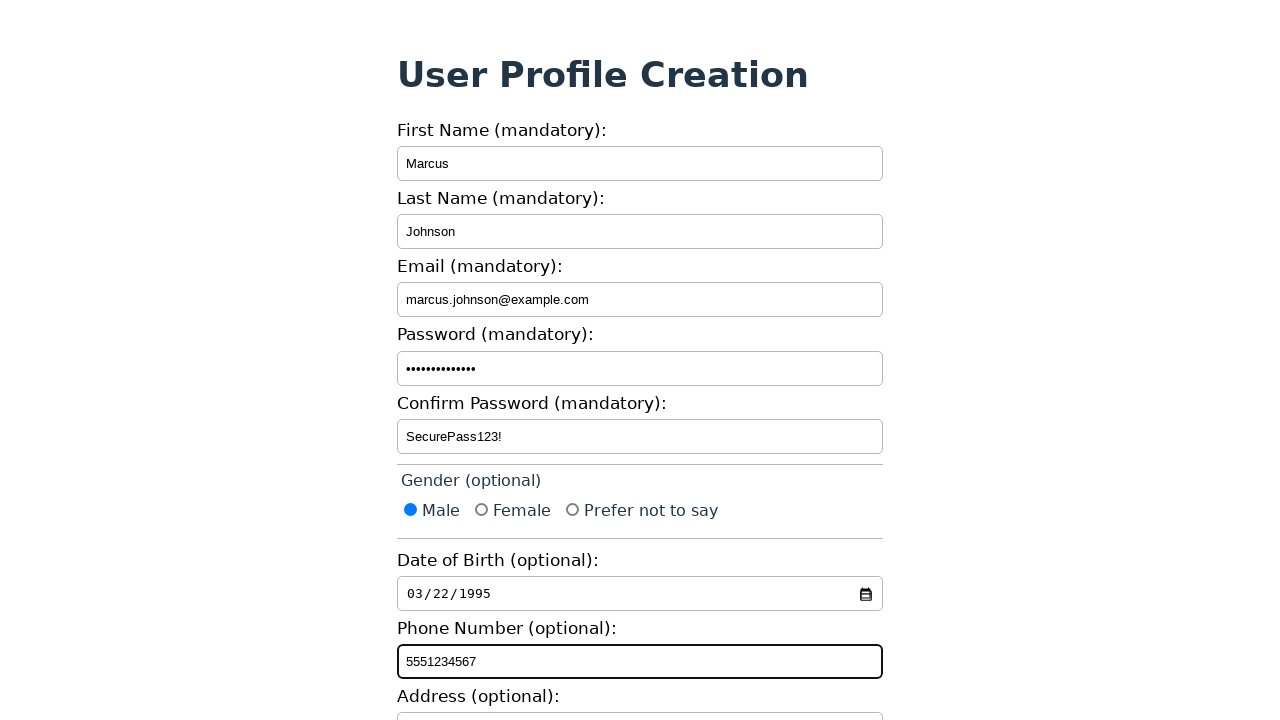

Filled Address field with '123 Oak Street, Springfield' on internal:label="Address (optional):"i
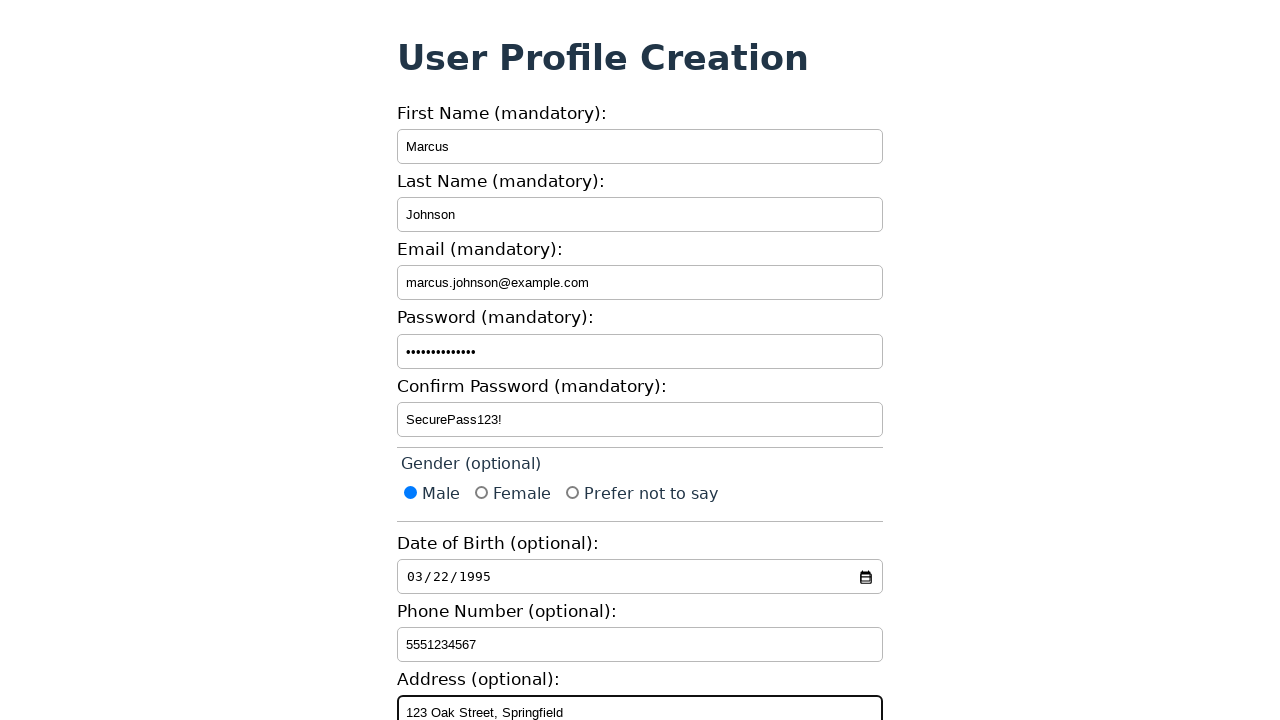

Filled LinkedIn URL field with 'https://www.linkedin.com/in/marcus-johnson' on internal:label="LinkedIn URL (optional):"i
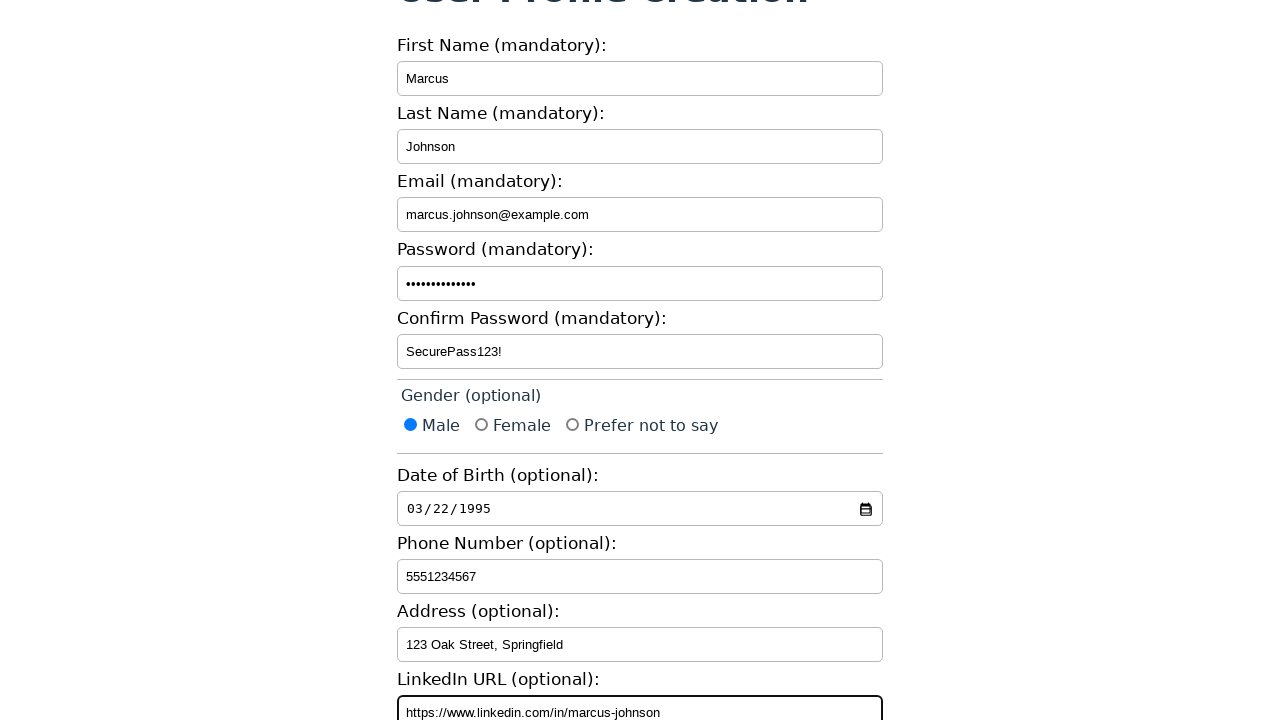

Filled GitHub URL field with 'https://github.com/marcusjohnson' on internal:label="GitHub URL (optional):"i
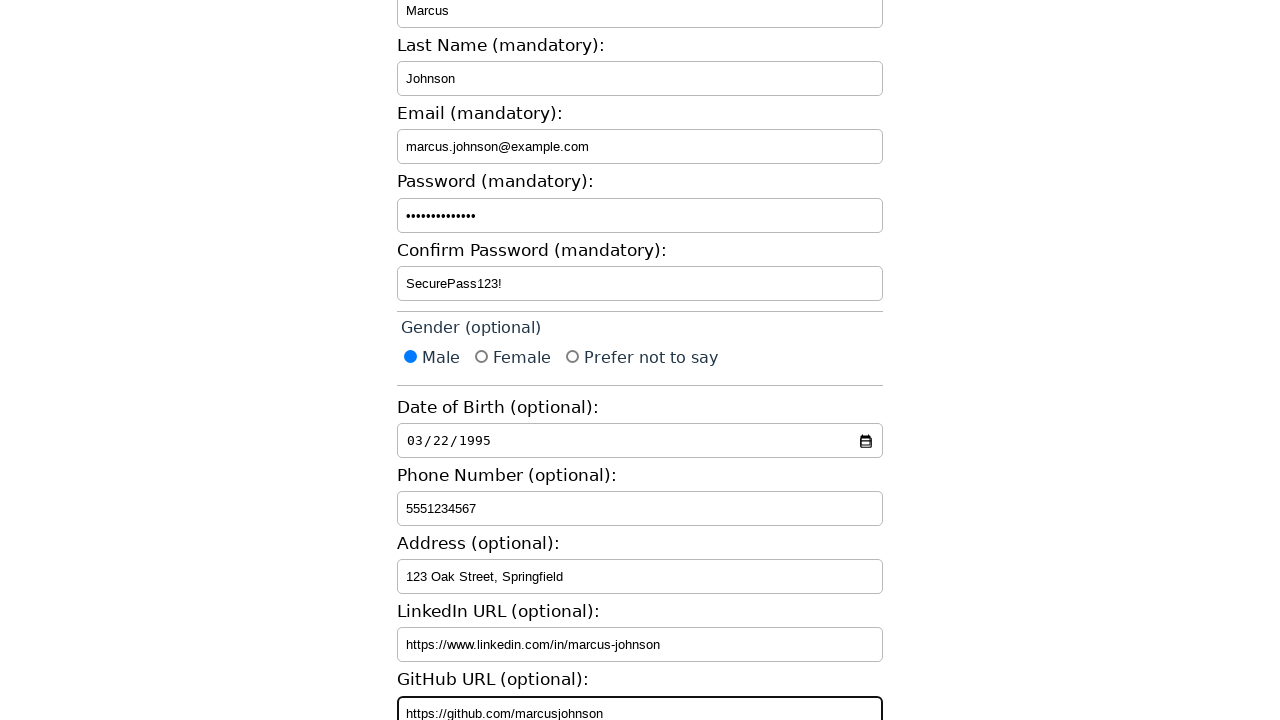

Clicked submit button to submit the form at (443, 670) on internal:role=button[name="submit"i]
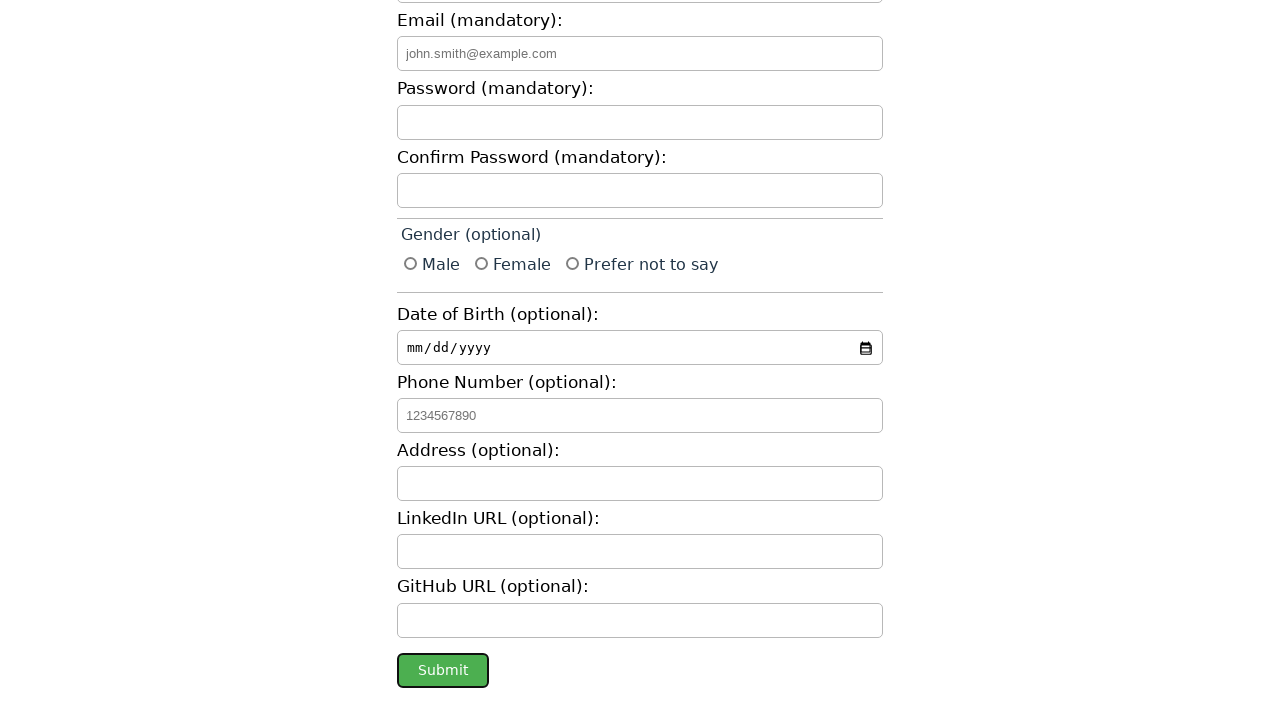

Form submission completed and page loaded
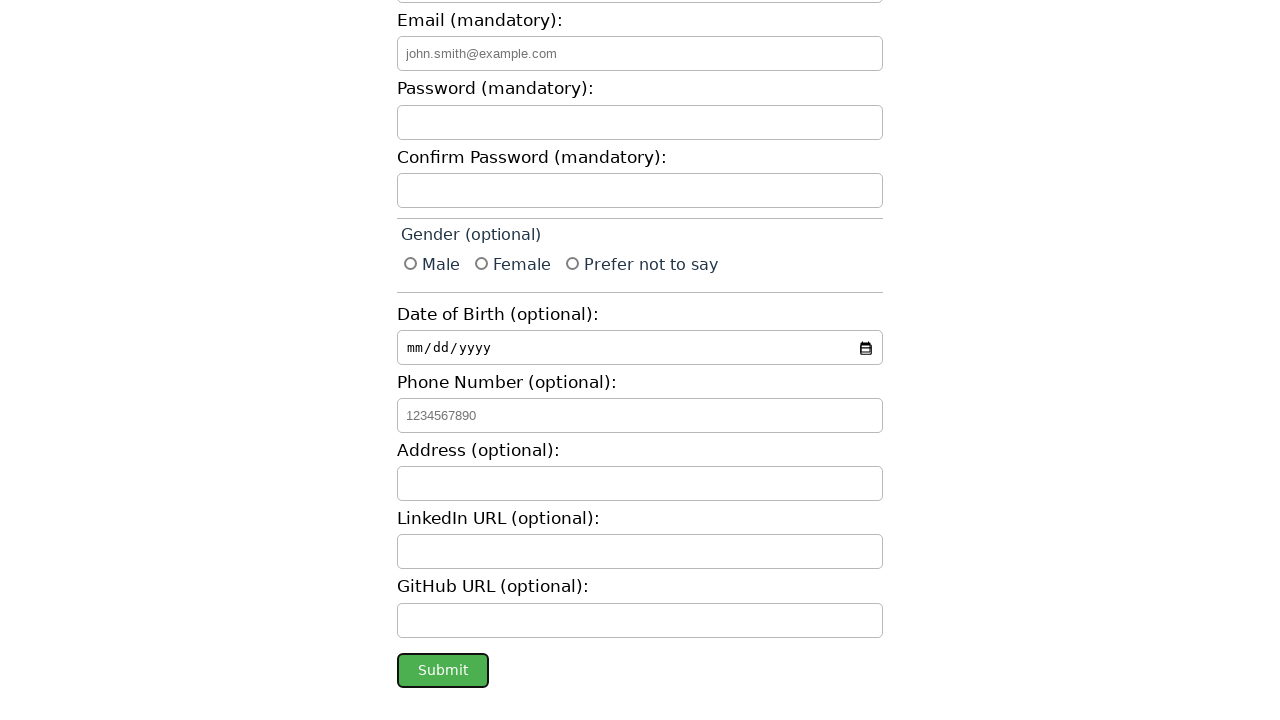

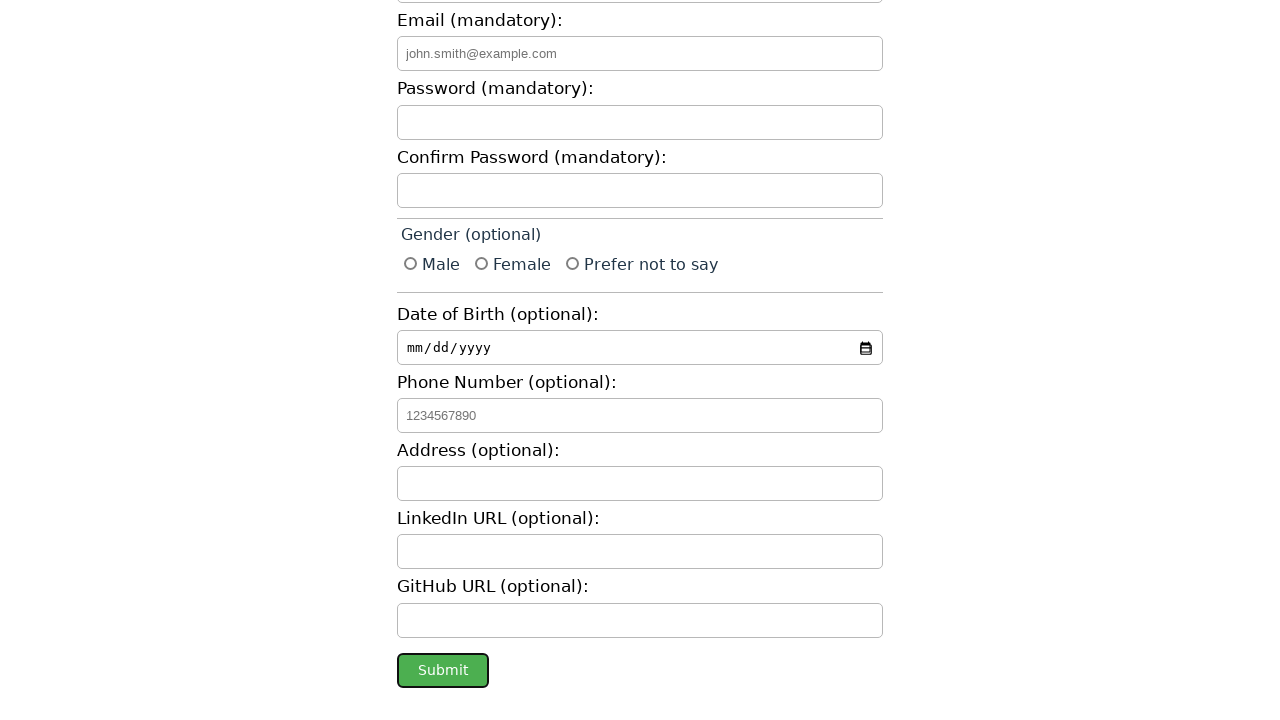